Tests that clicking Clear completed button removes completed items from the list

Starting URL: https://demo.playwright.dev/todomvc

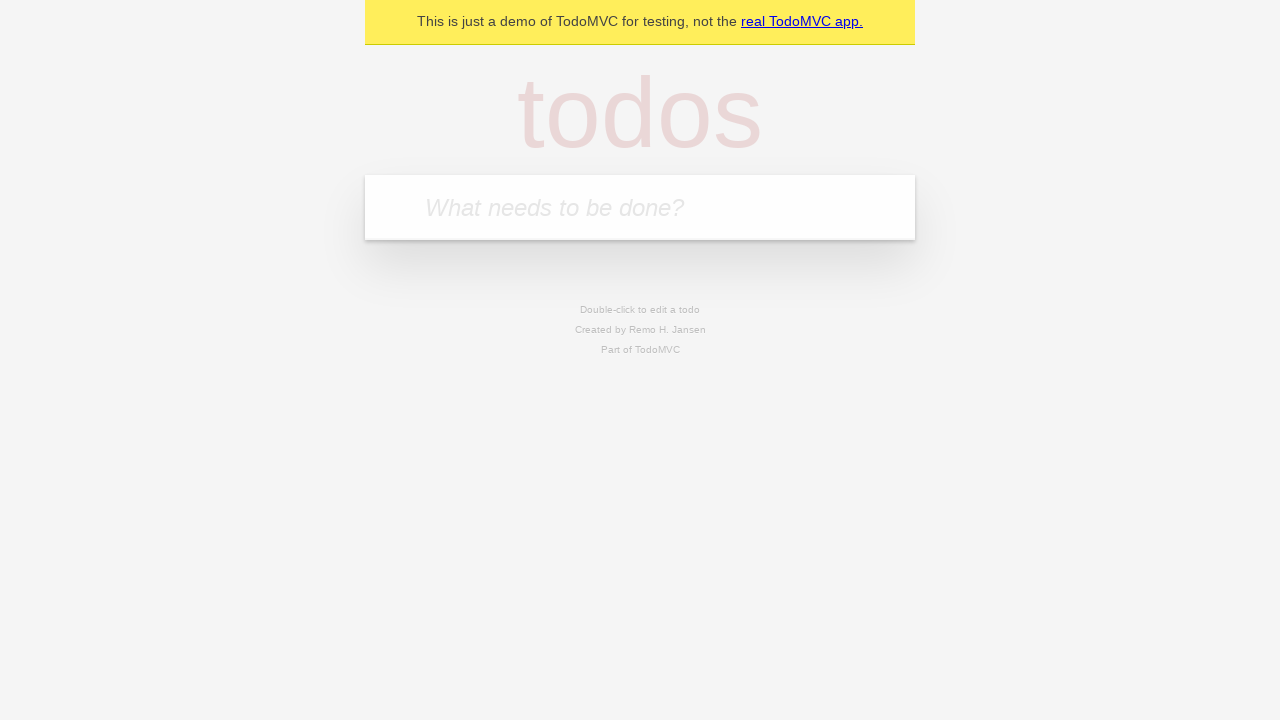

Filled first todo input with 'buy some cheese' on internal:attr=[placeholder="What needs to be done?"i]
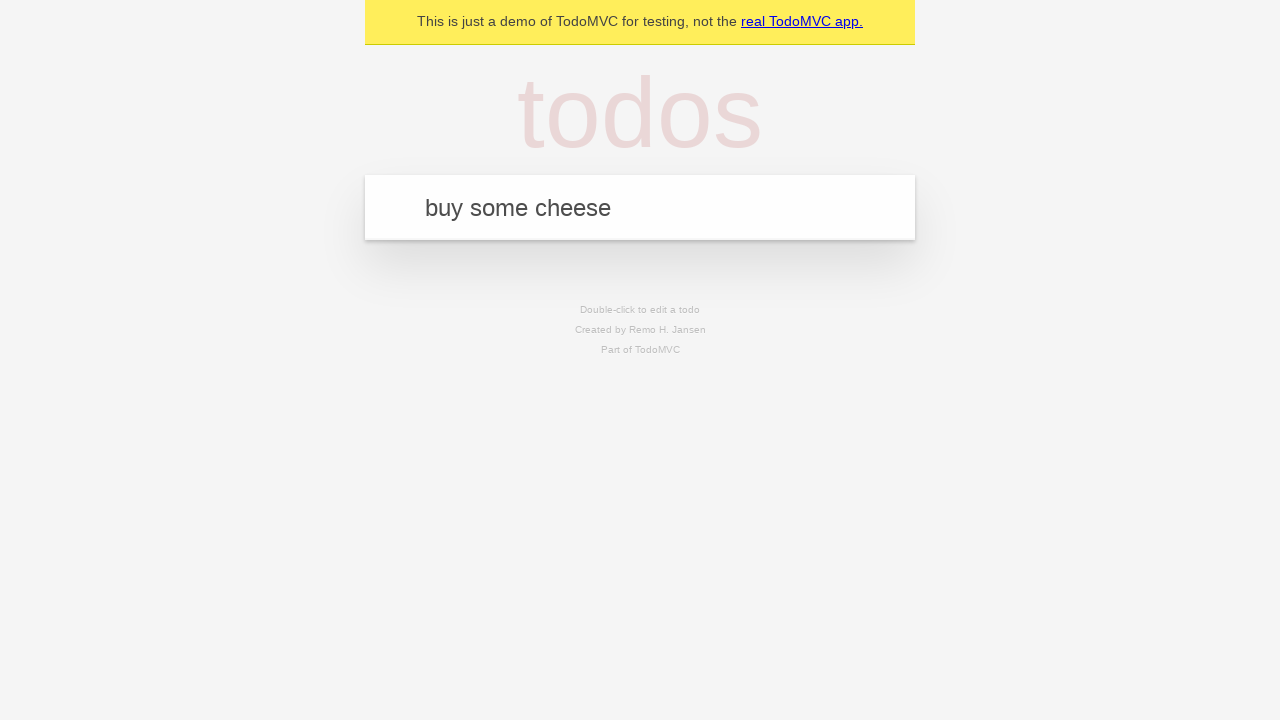

Pressed Enter to add first todo item on internal:attr=[placeholder="What needs to be done?"i]
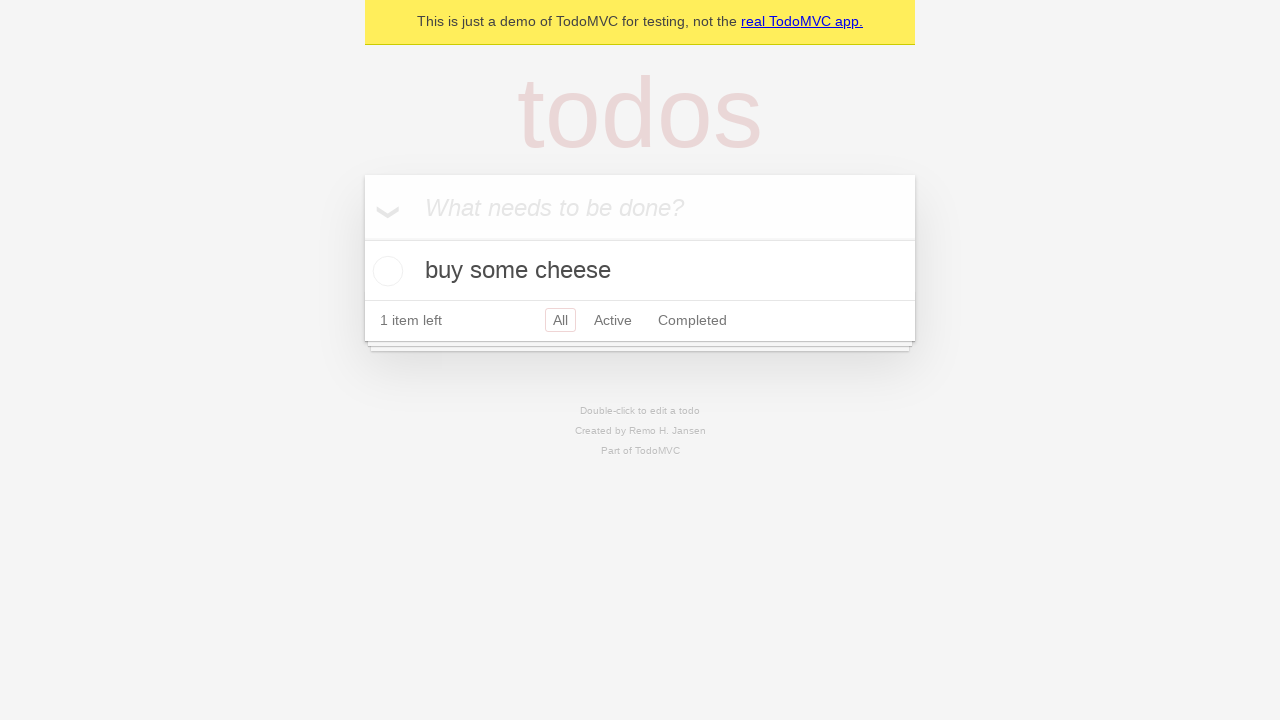

Filled second todo input with 'feed the cat' on internal:attr=[placeholder="What needs to be done?"i]
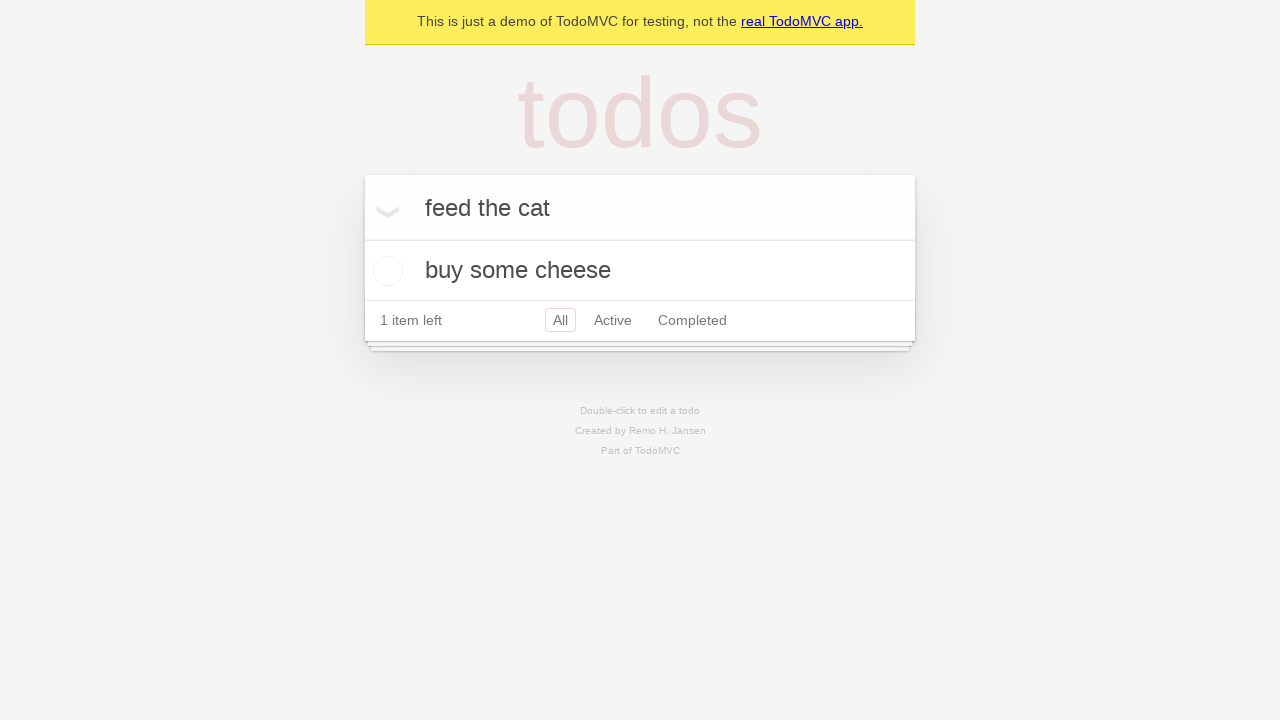

Pressed Enter to add second todo item on internal:attr=[placeholder="What needs to be done?"i]
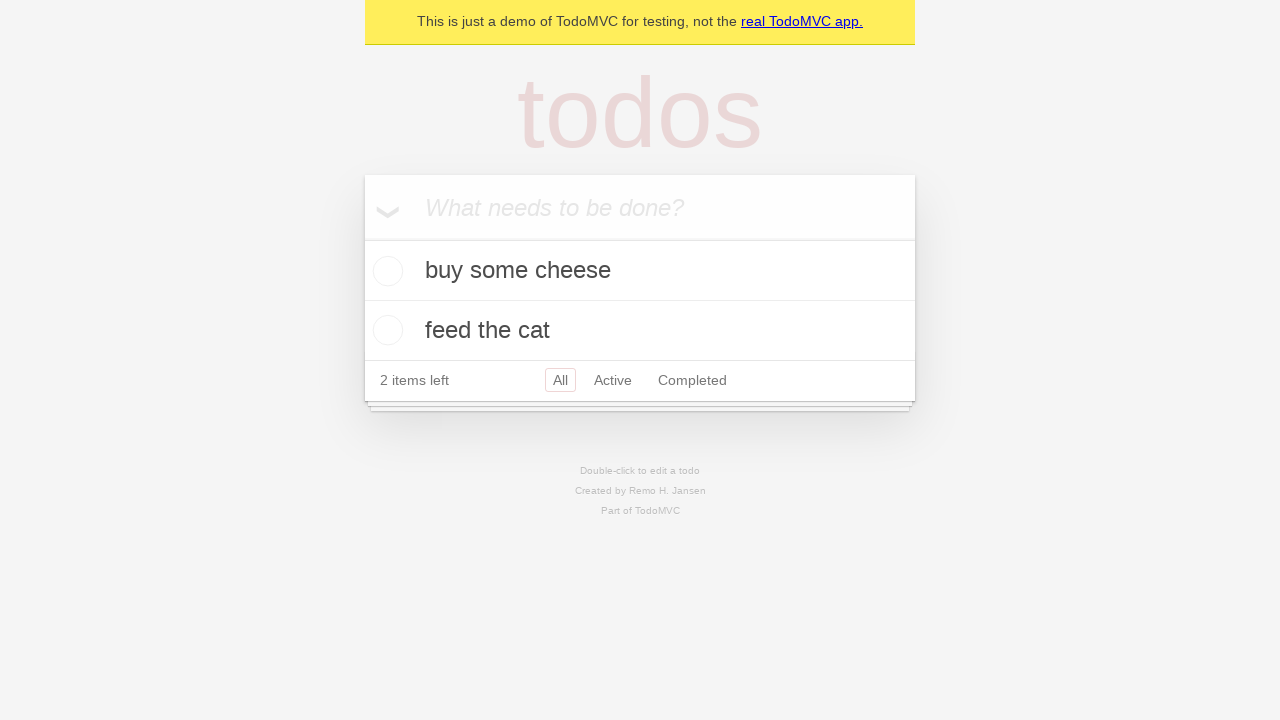

Filled third todo input with 'book a doctors appointment' on internal:attr=[placeholder="What needs to be done?"i]
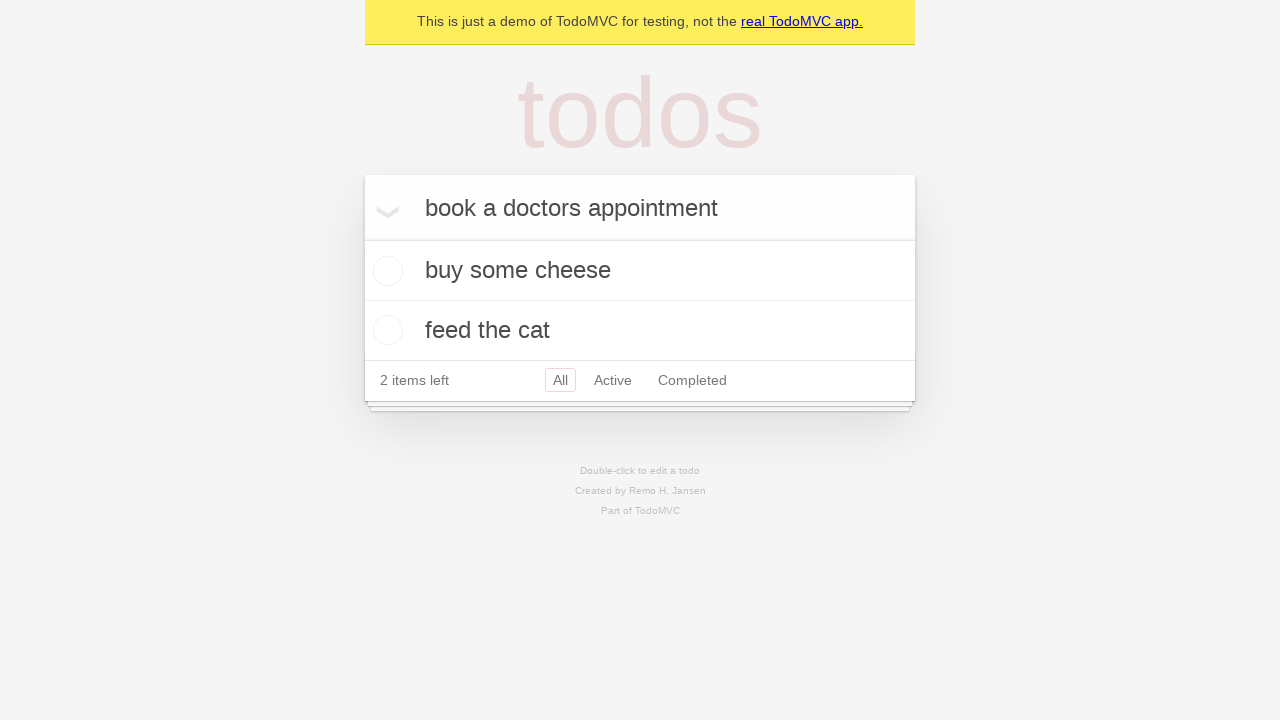

Pressed Enter to add third todo item on internal:attr=[placeholder="What needs to be done?"i]
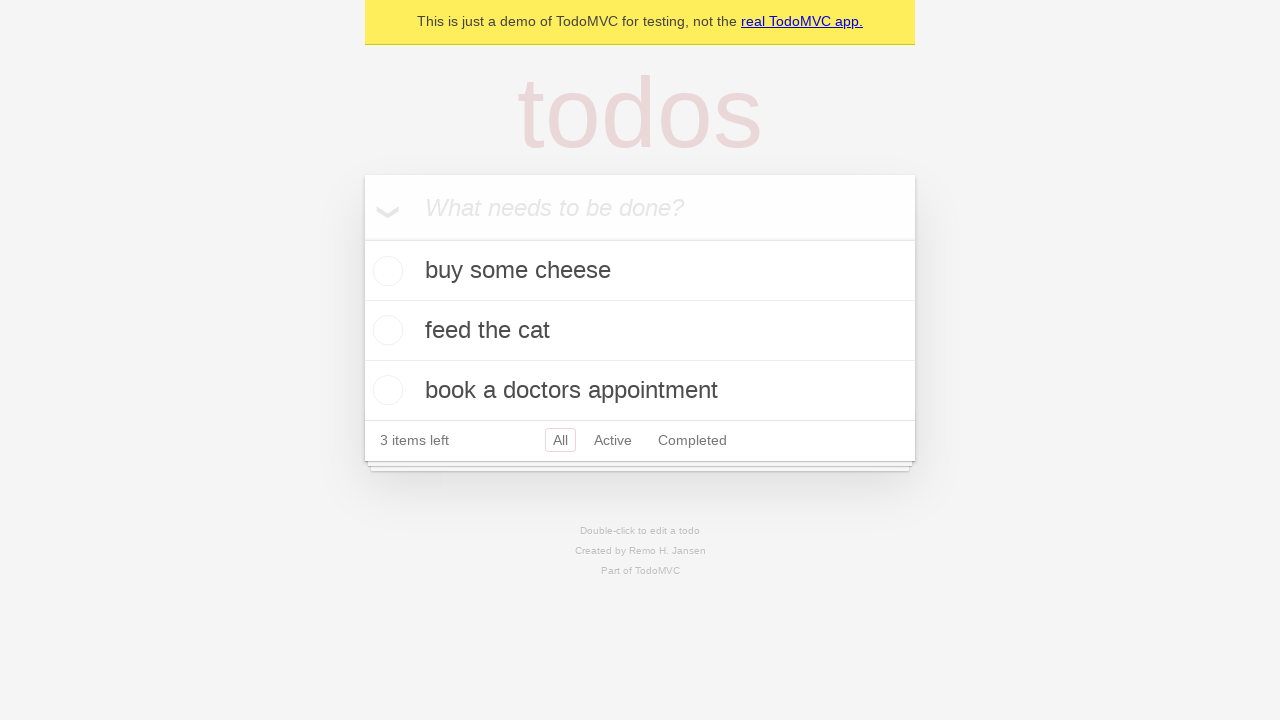

Waited for all 3 todo items to be added
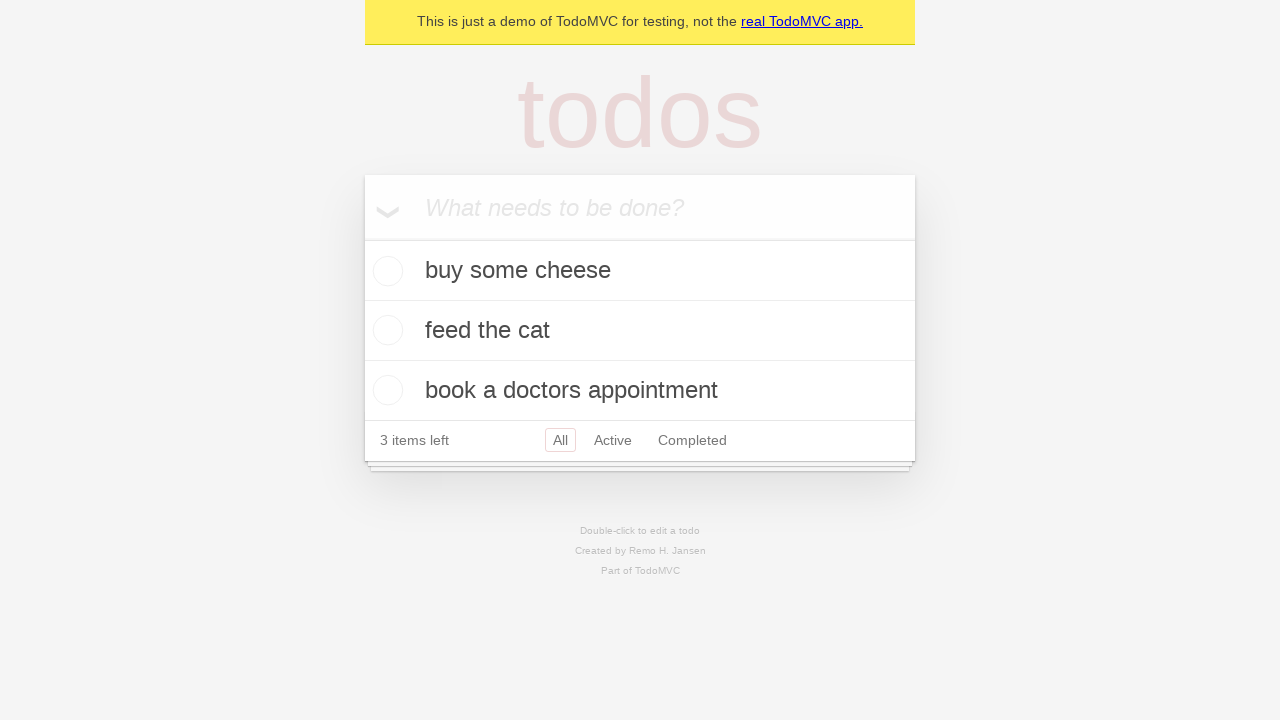

Checked the second todo item as completed at (385, 330) on internal:testid=[data-testid="todo-item"s] >> nth=1 >> internal:role=checkbox
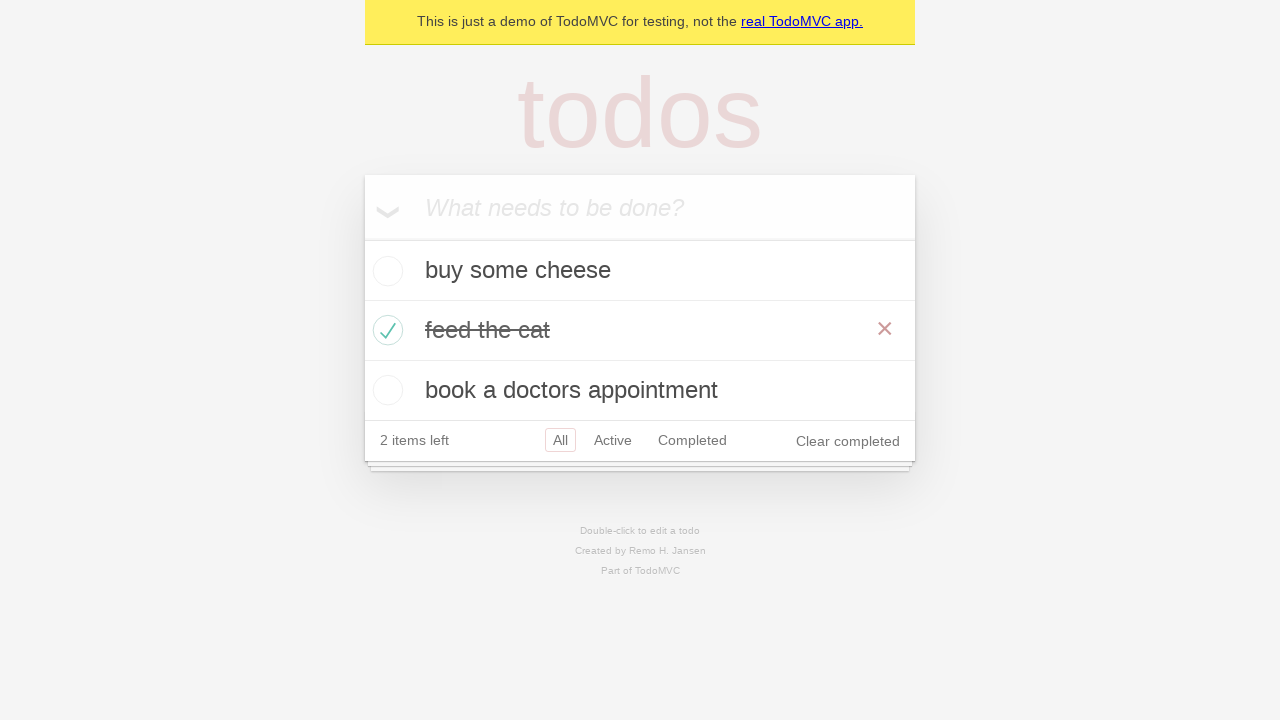

Clicked 'Clear completed' button to remove completed items at (848, 441) on internal:role=button[name="Clear completed"i]
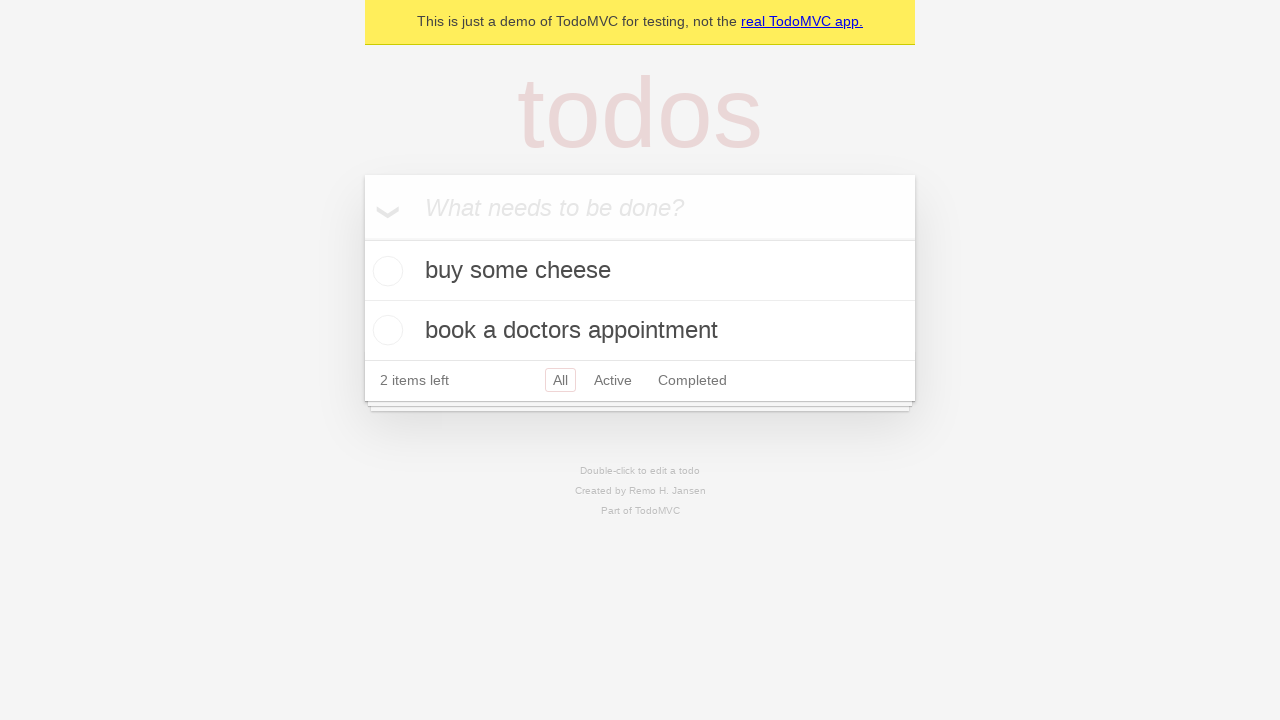

Waited for completed item to be removed, confirming 2 items remain
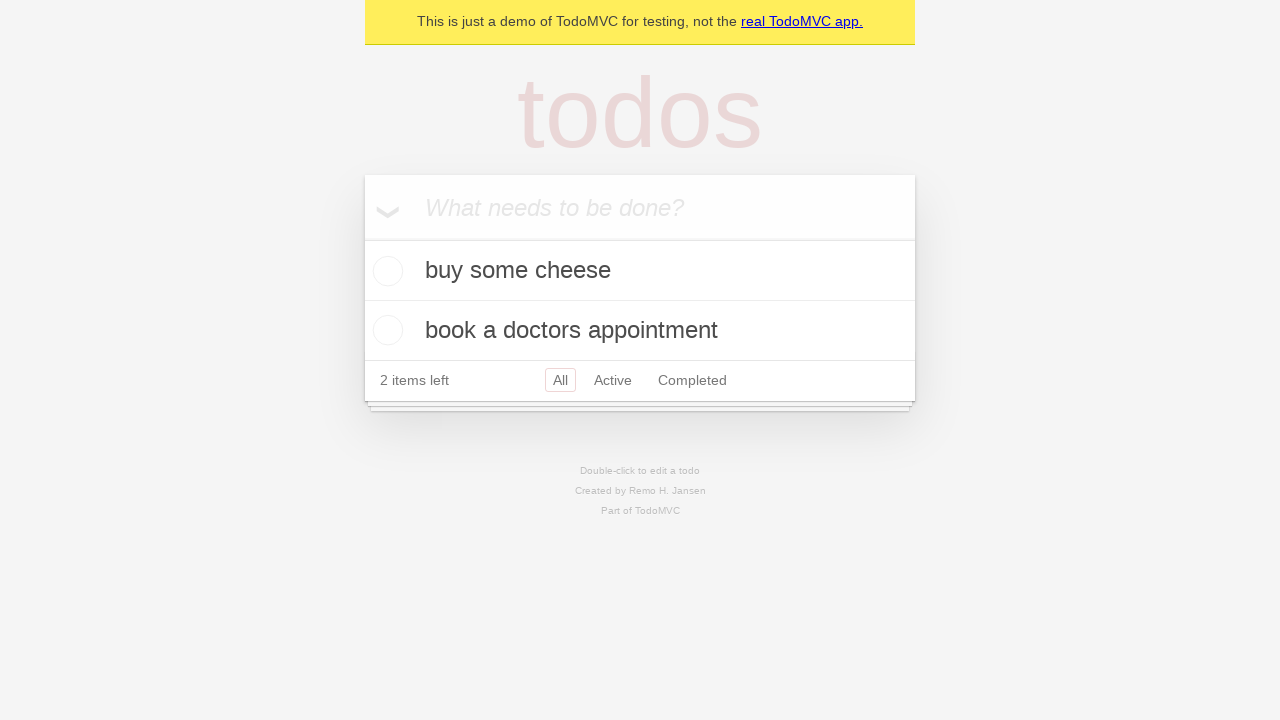

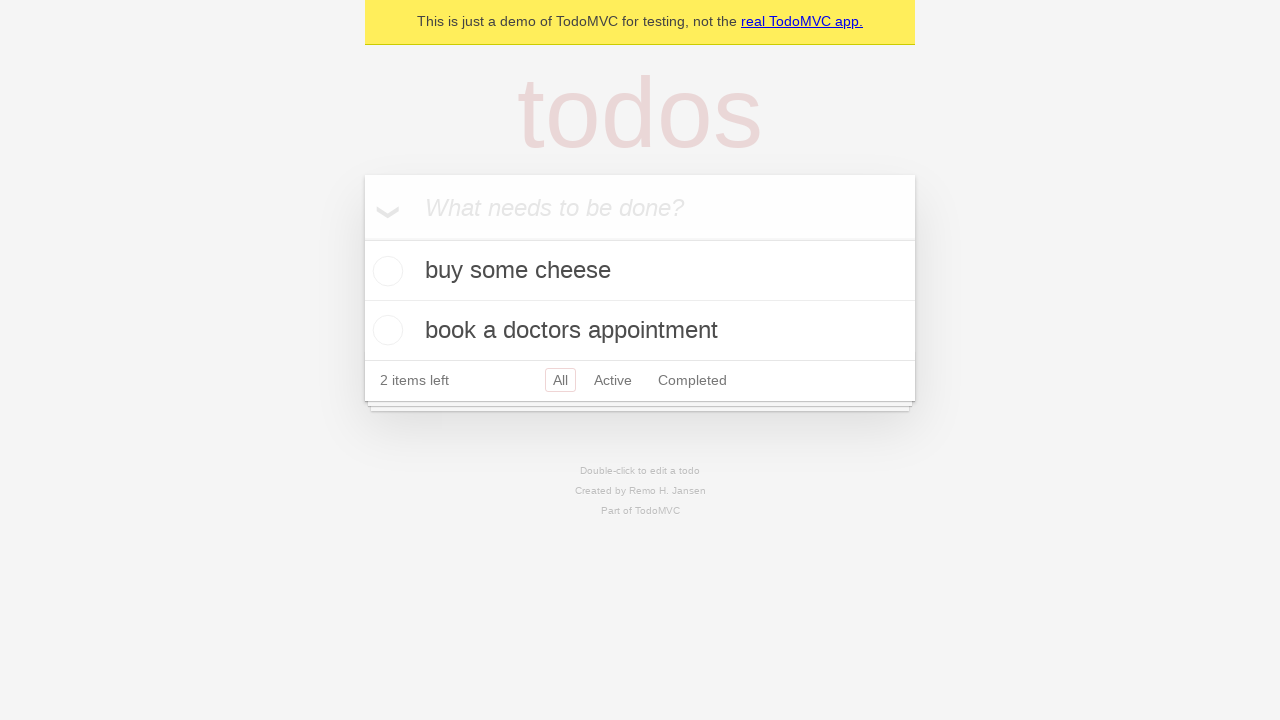